Fills out the student registration practice form with personal details including name, email, gender, mobile number, date of birth, subjects, and hobbies.

Starting URL: https://demoqa.com/automation-practice-form

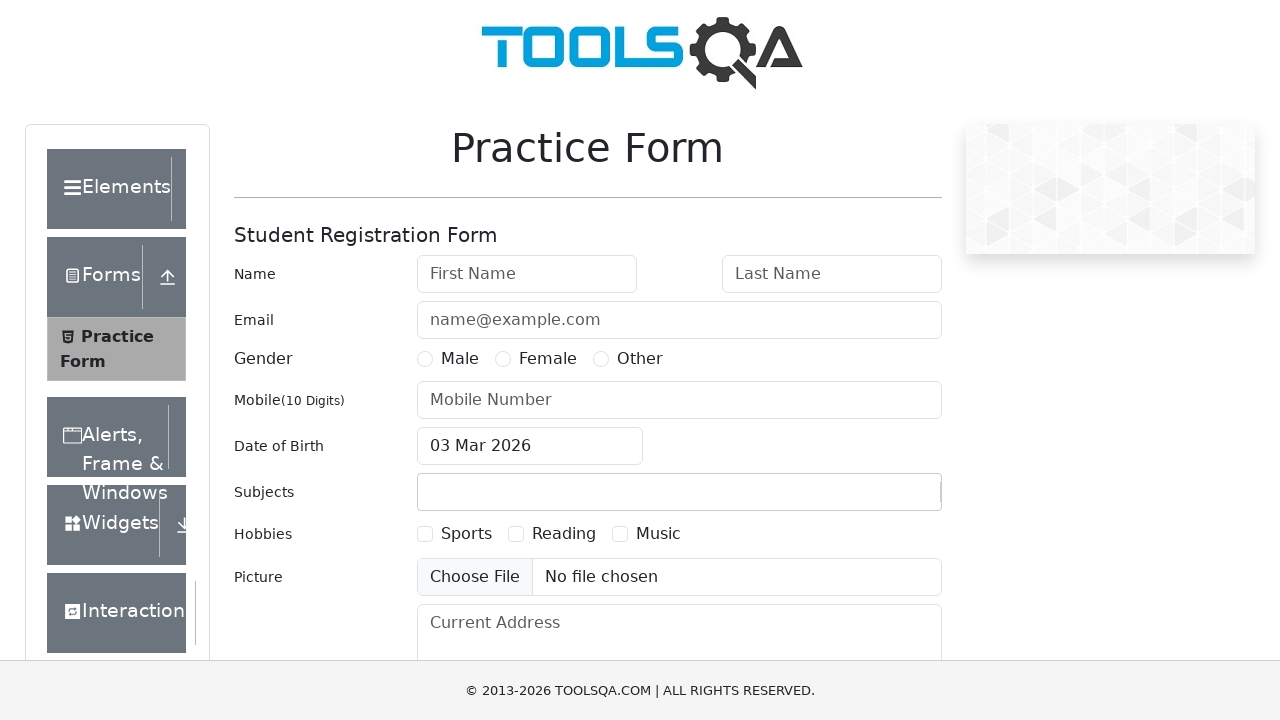

Clicked on first name field at (527, 274) on #firstName
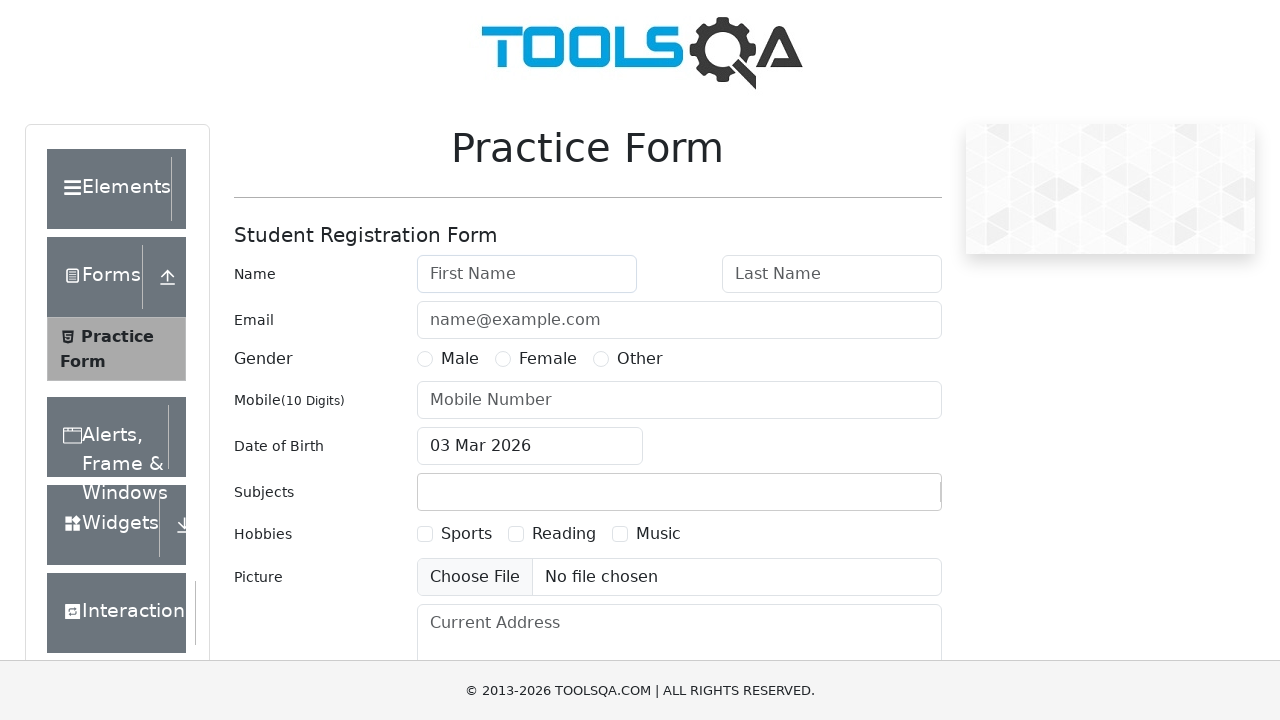

Filled first name with 'Hakan' on #firstName
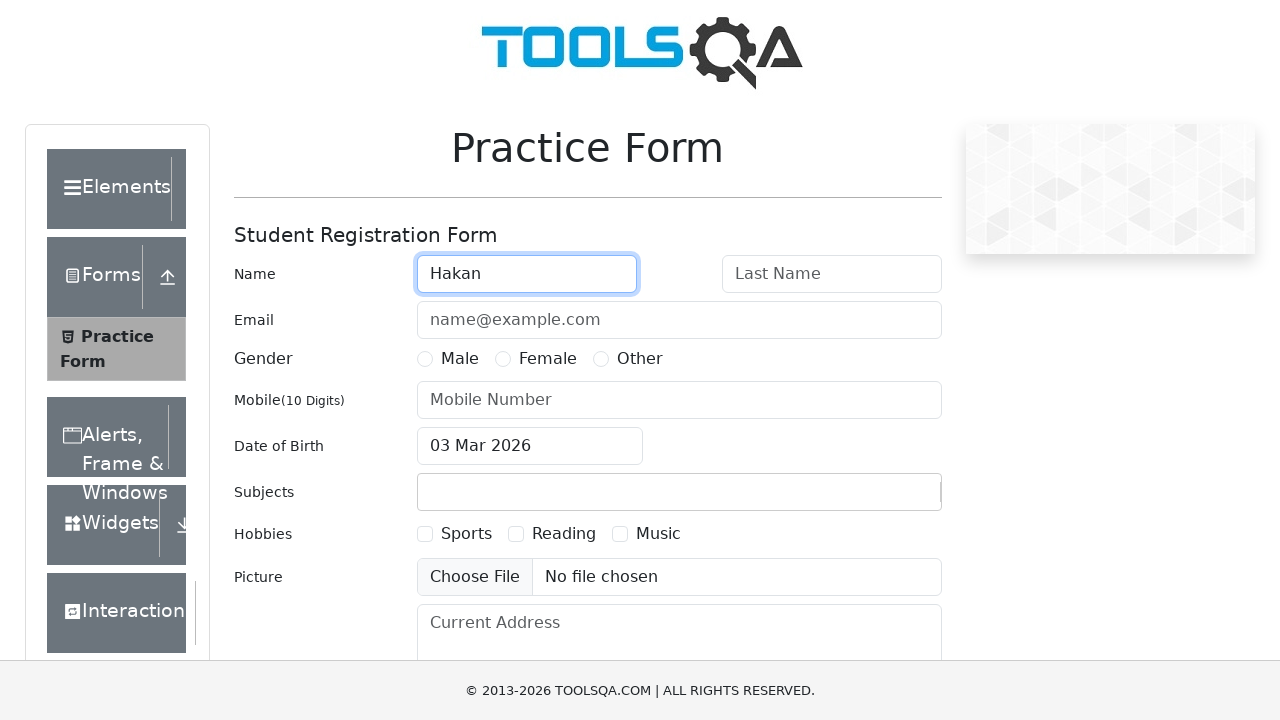

Clicked on last name field at (832, 274) on #lastName
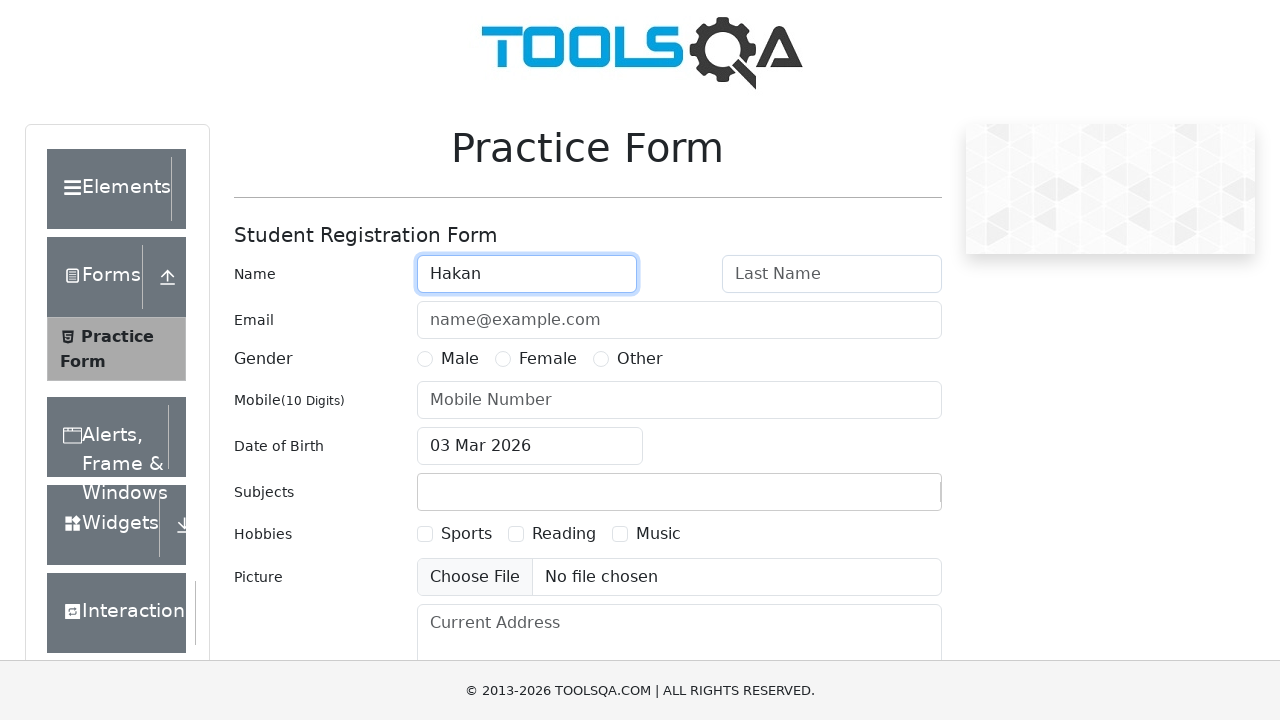

Filled last name with 'Basar' on #lastName
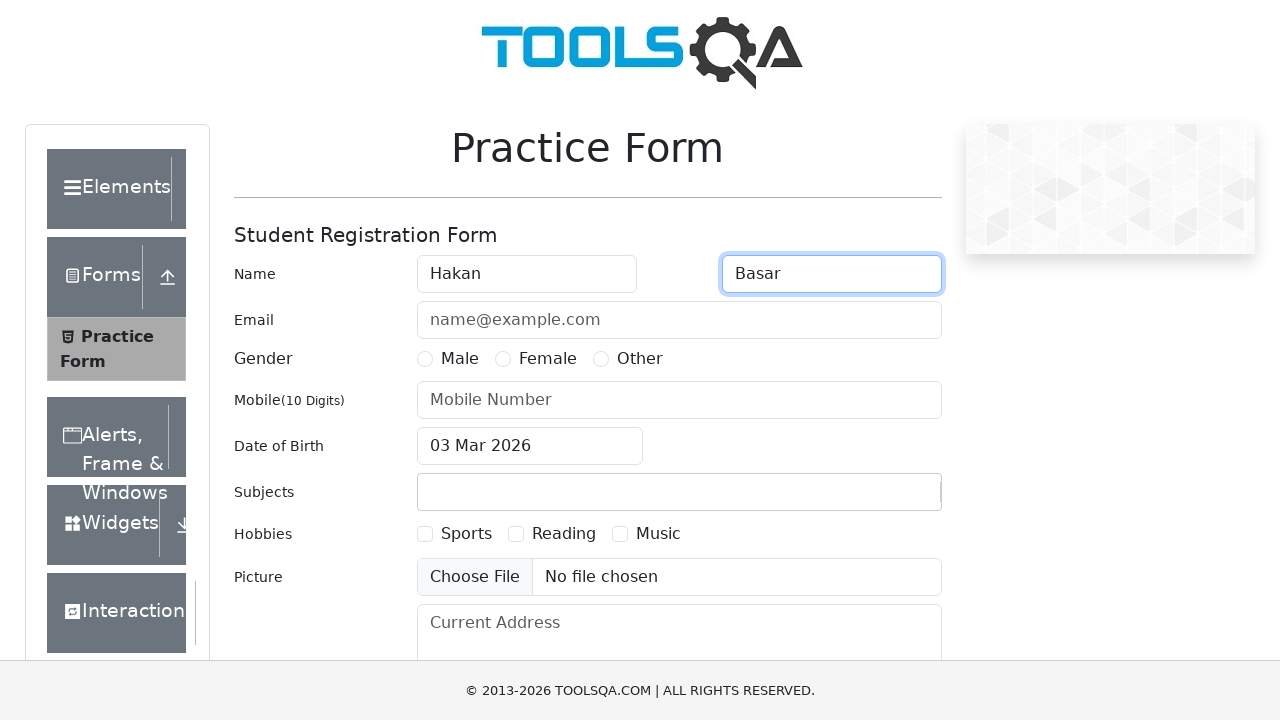

Clicked on email field at (679, 320) on #userEmail
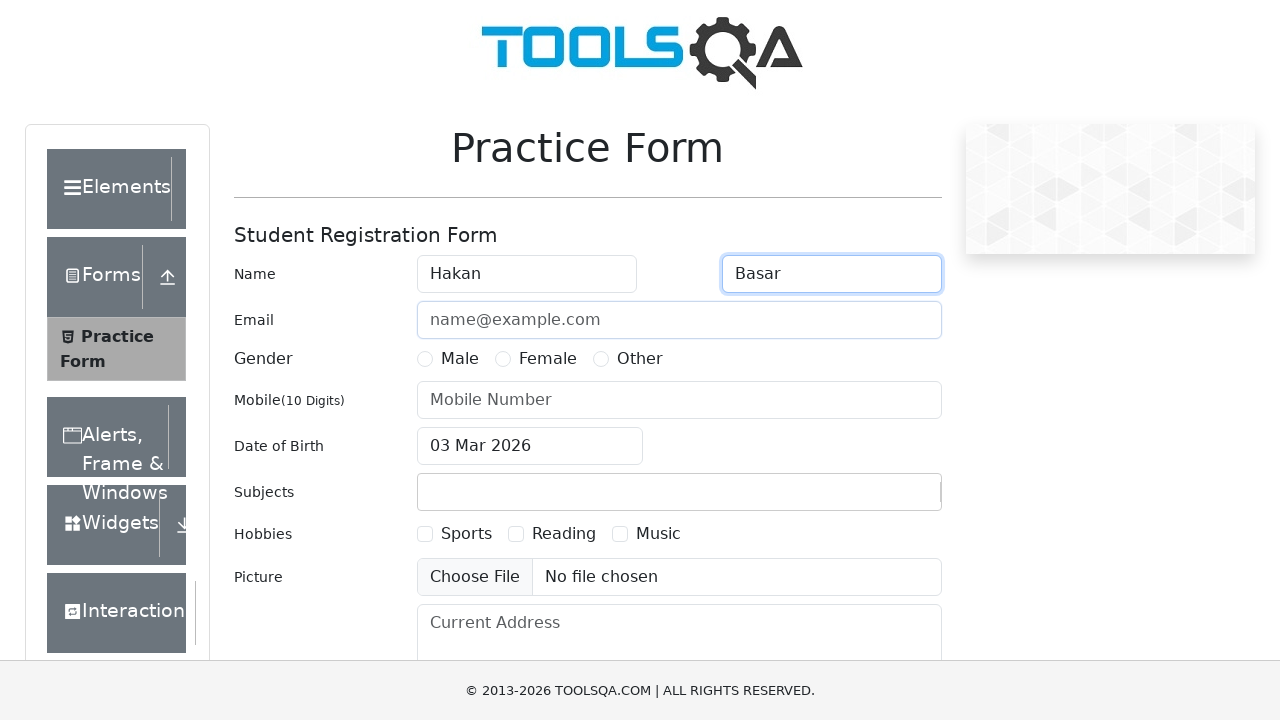

Filled email with 'hakanbasar@gmail.com' on #userEmail
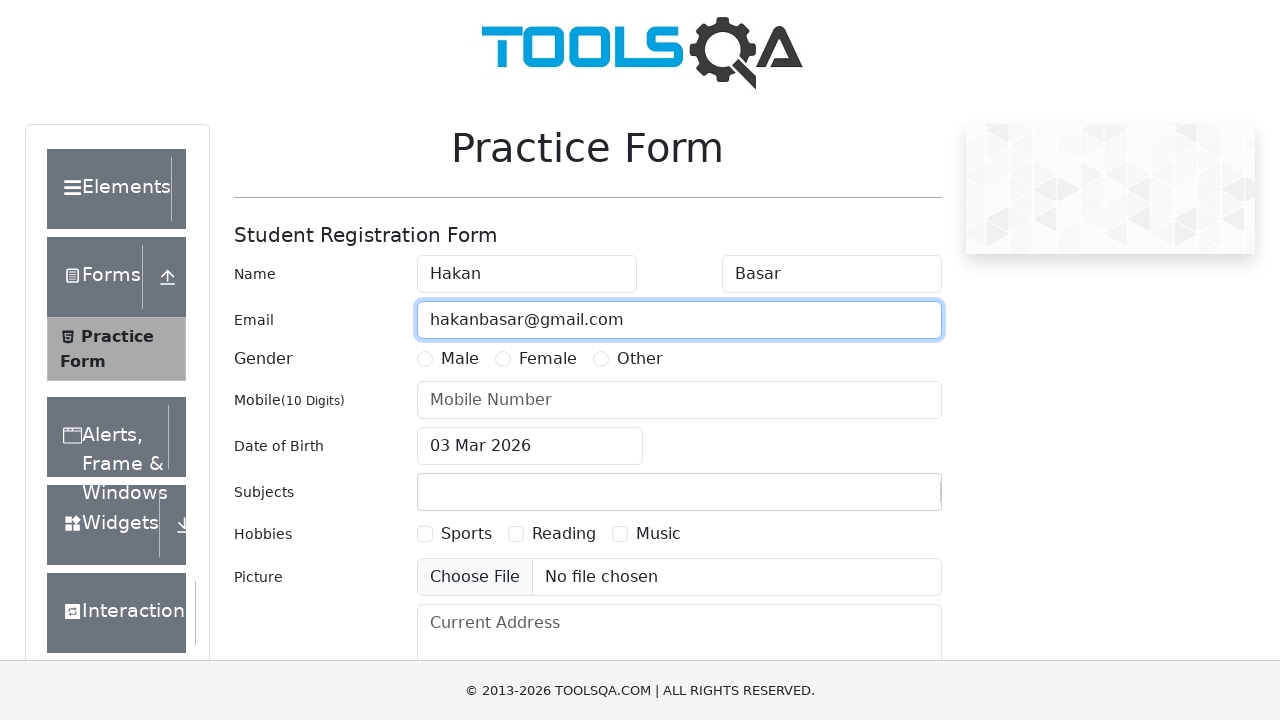

Clicked Male gender radio button at (460, 359) on label[for='gender-radio-1']
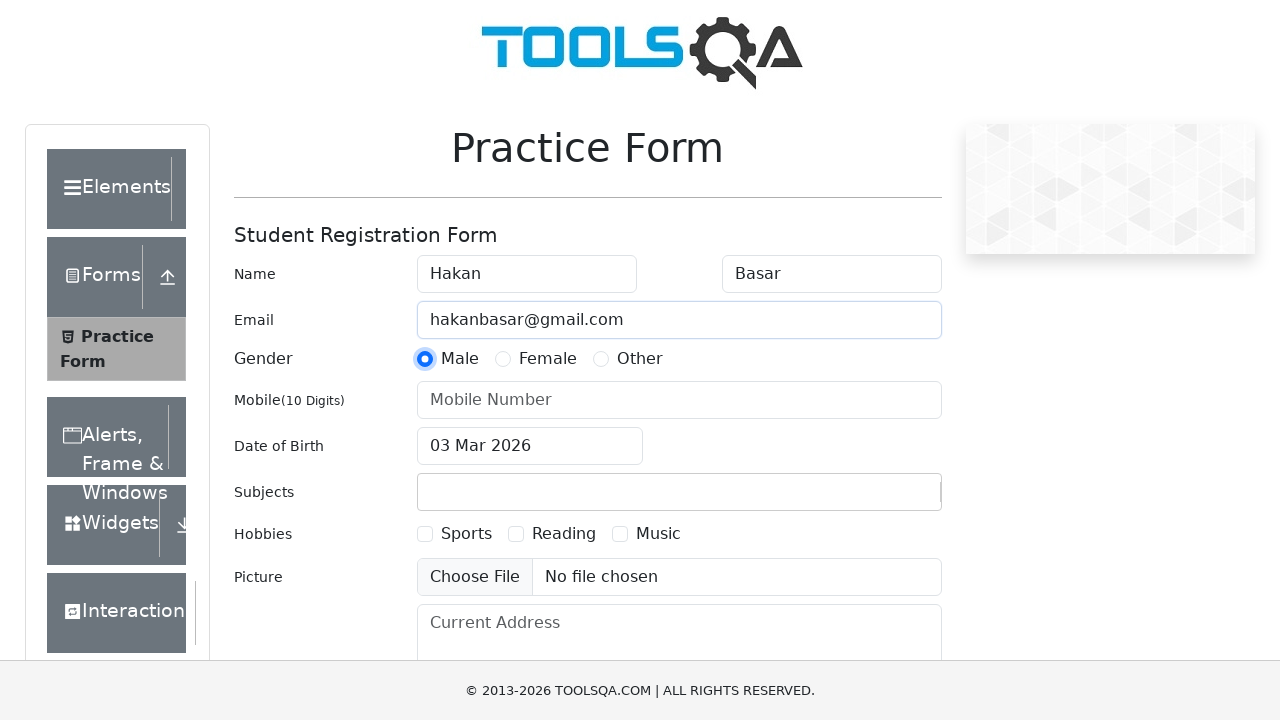

Clicked Female gender radio button at (548, 359) on label[for='gender-radio-2']
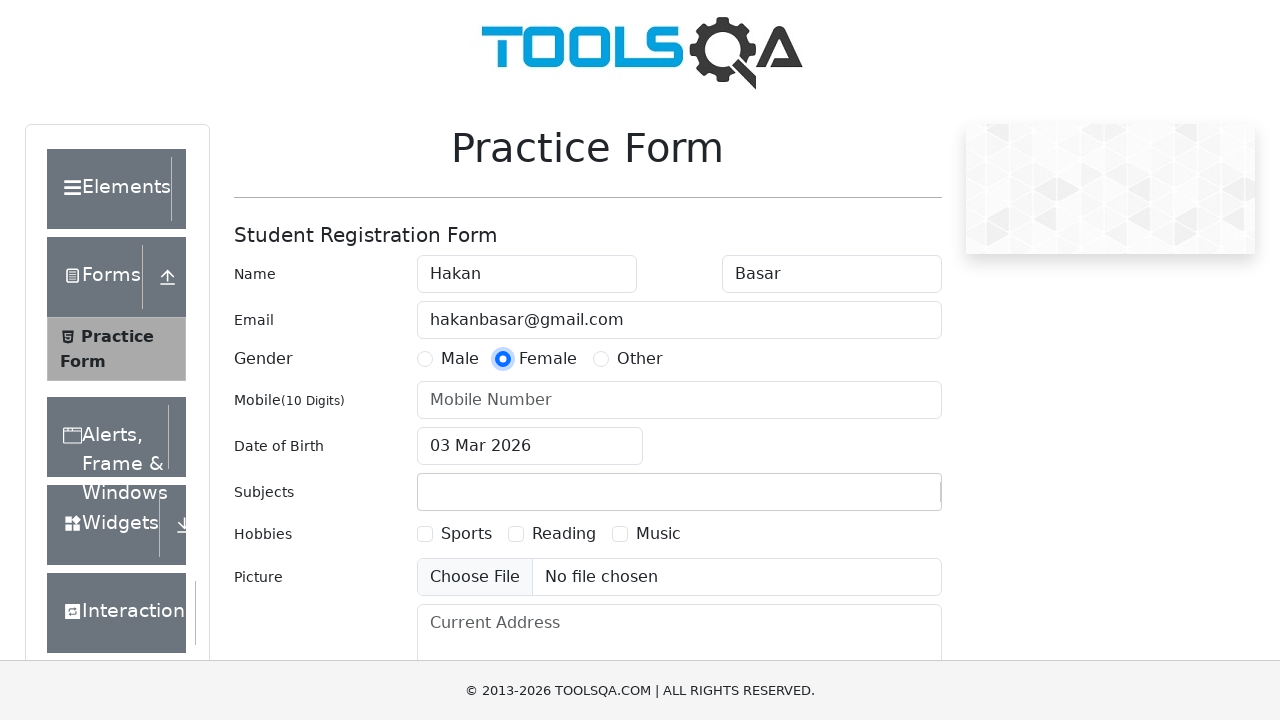

Clicked Other gender radio button at (640, 359) on label[for='gender-radio-3']
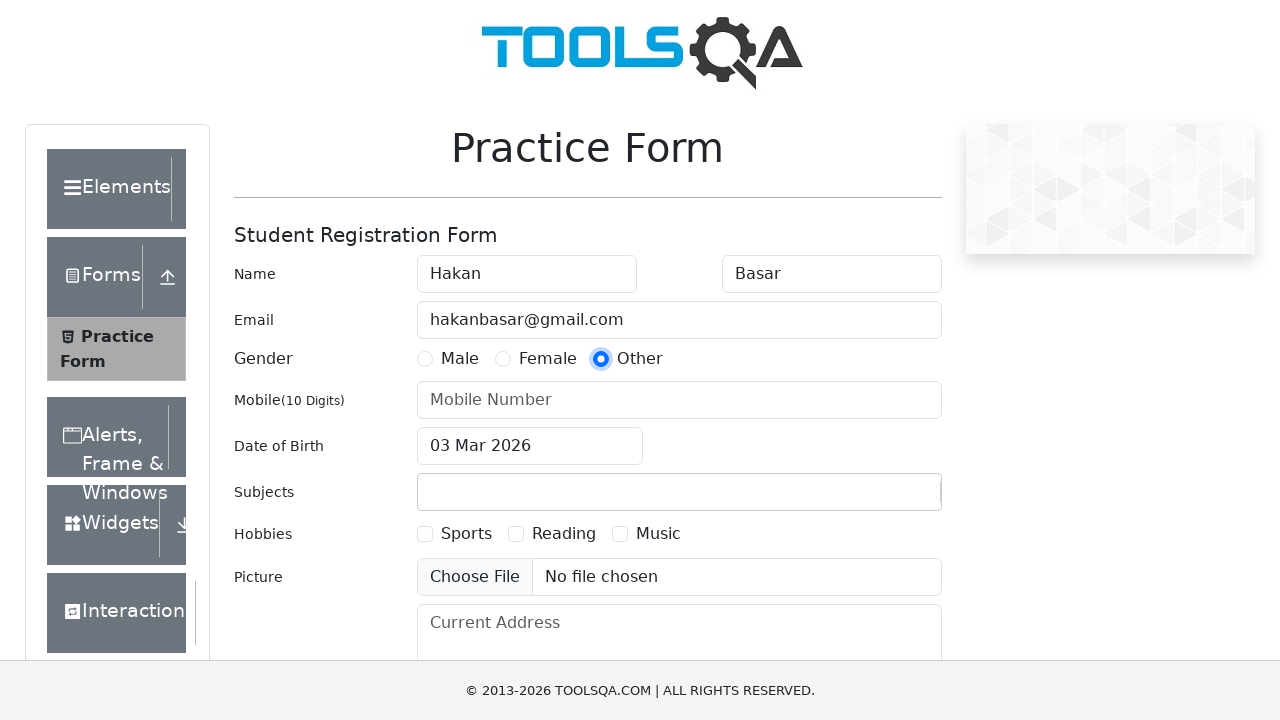

Clicked on mobile number field at (679, 400) on #userNumber
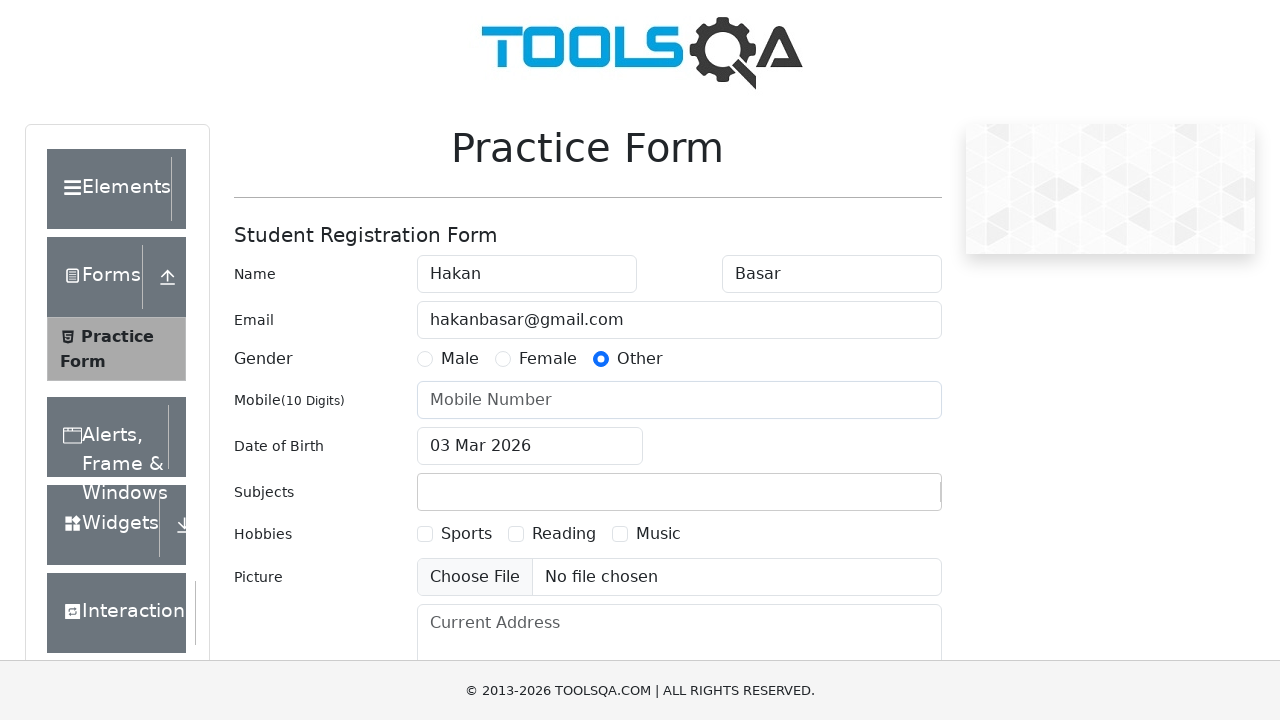

Filled mobile number with '3125353535' on #userNumber
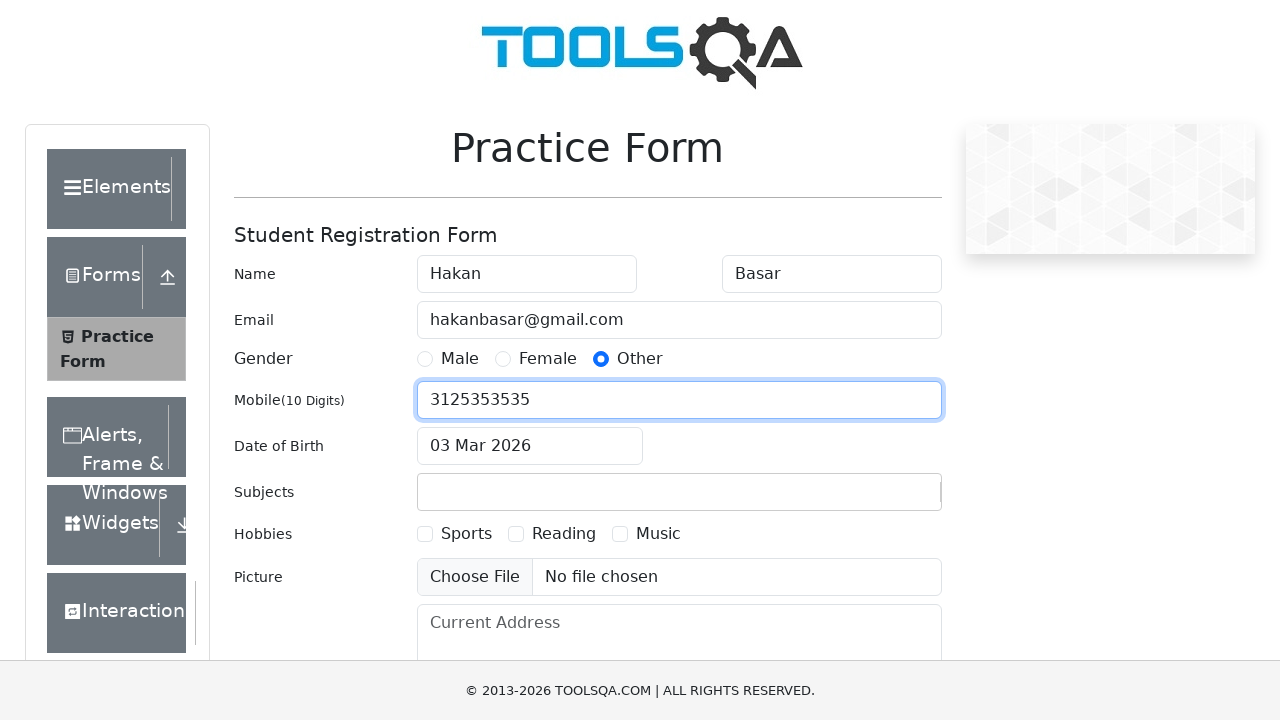

Clicked on date of birth field to open date picker at (530, 446) on #dateOfBirthInput
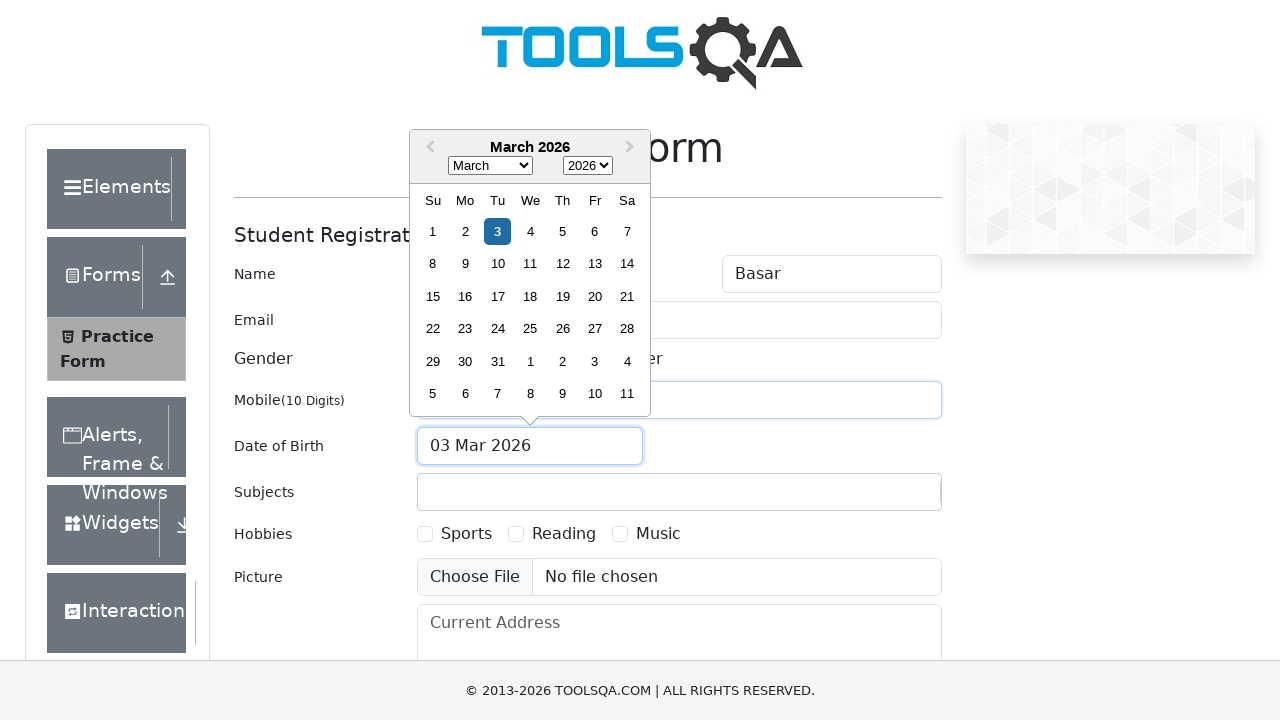

Selected year 1980 from date picker on .react-datepicker__year-select
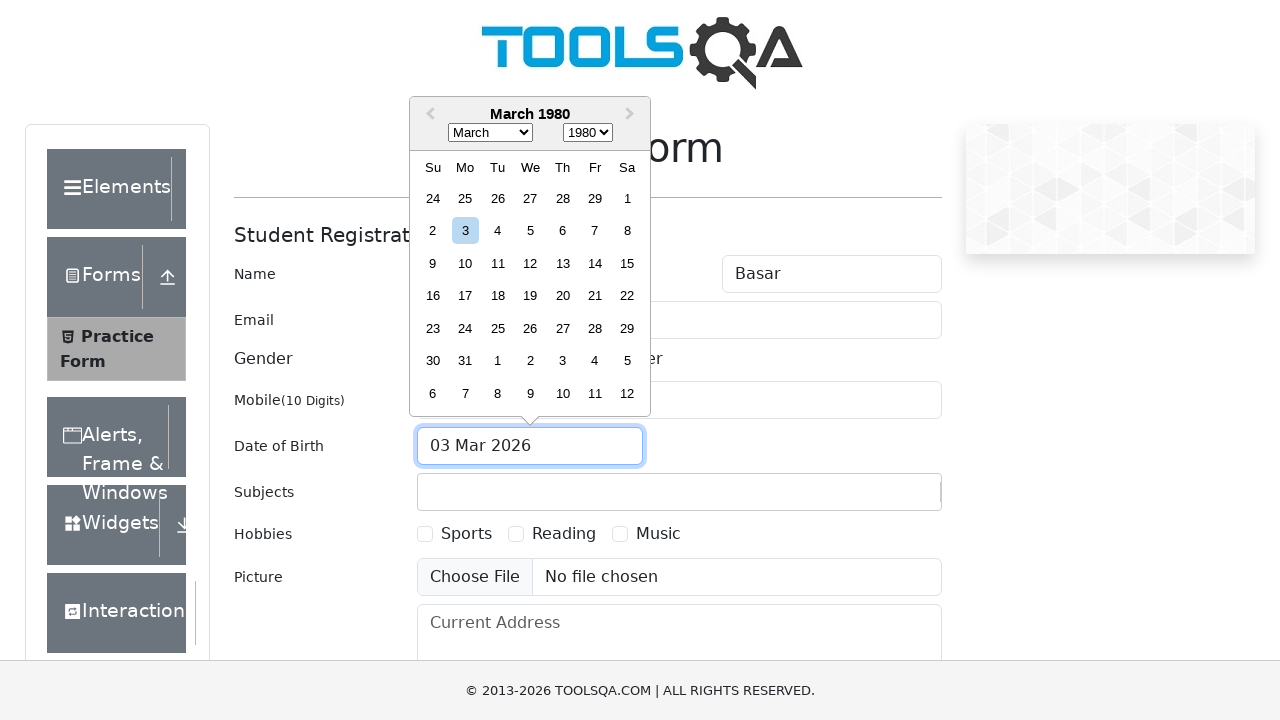

Selected September (month 8) from date picker on .react-datepicker__month-select
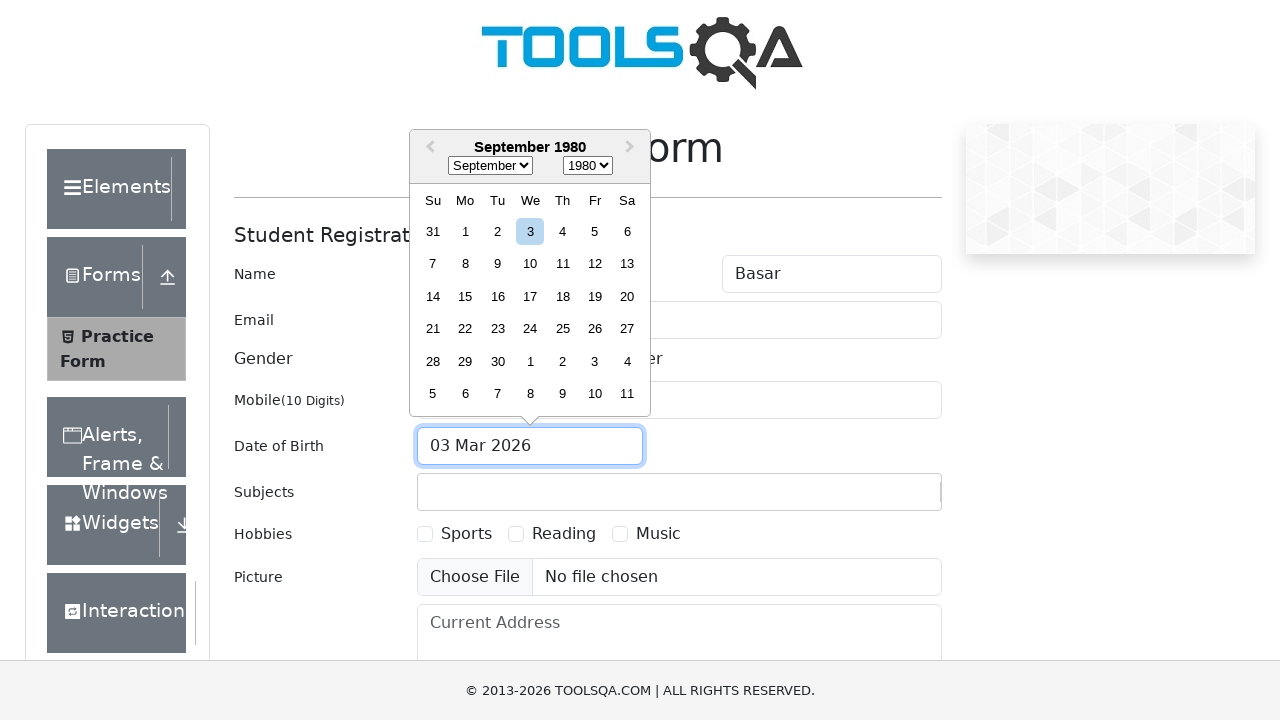

Selected 23rd day from date picker at (498, 329) on .react-datepicker__day--023:not(.react-datepicker__day--outside-month)
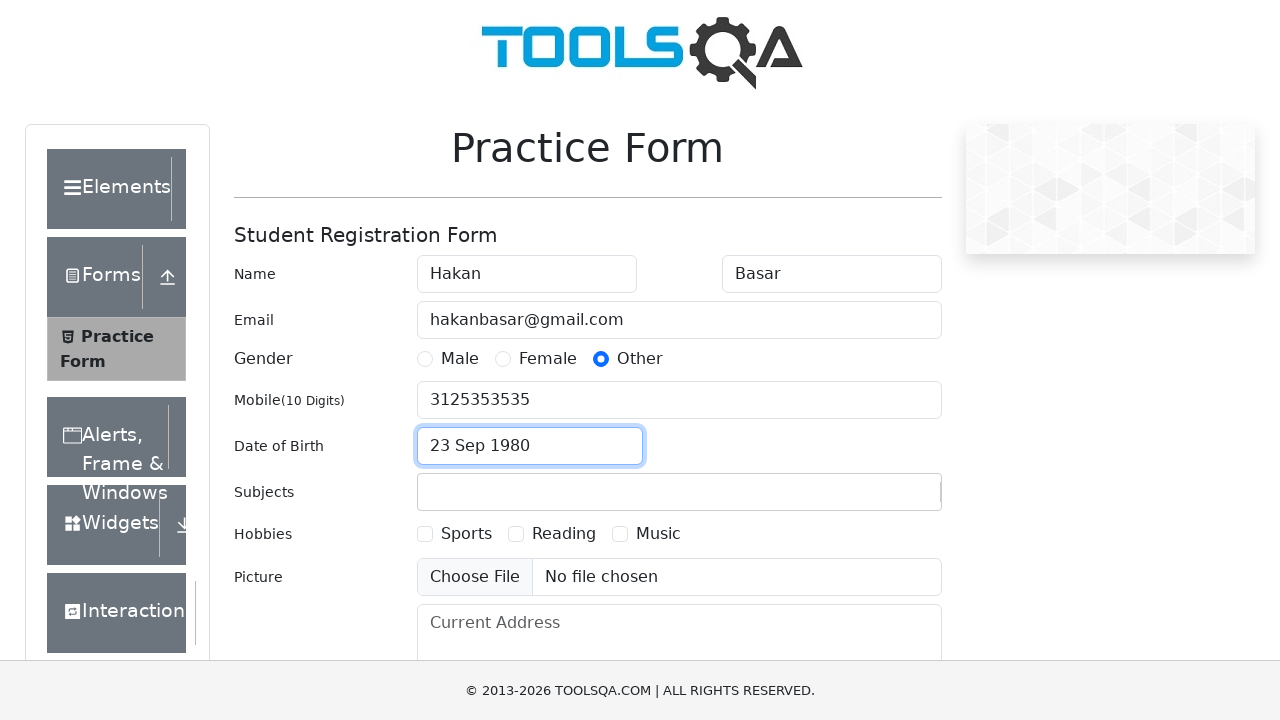

Scrolled down 250 pixels to view more form fields
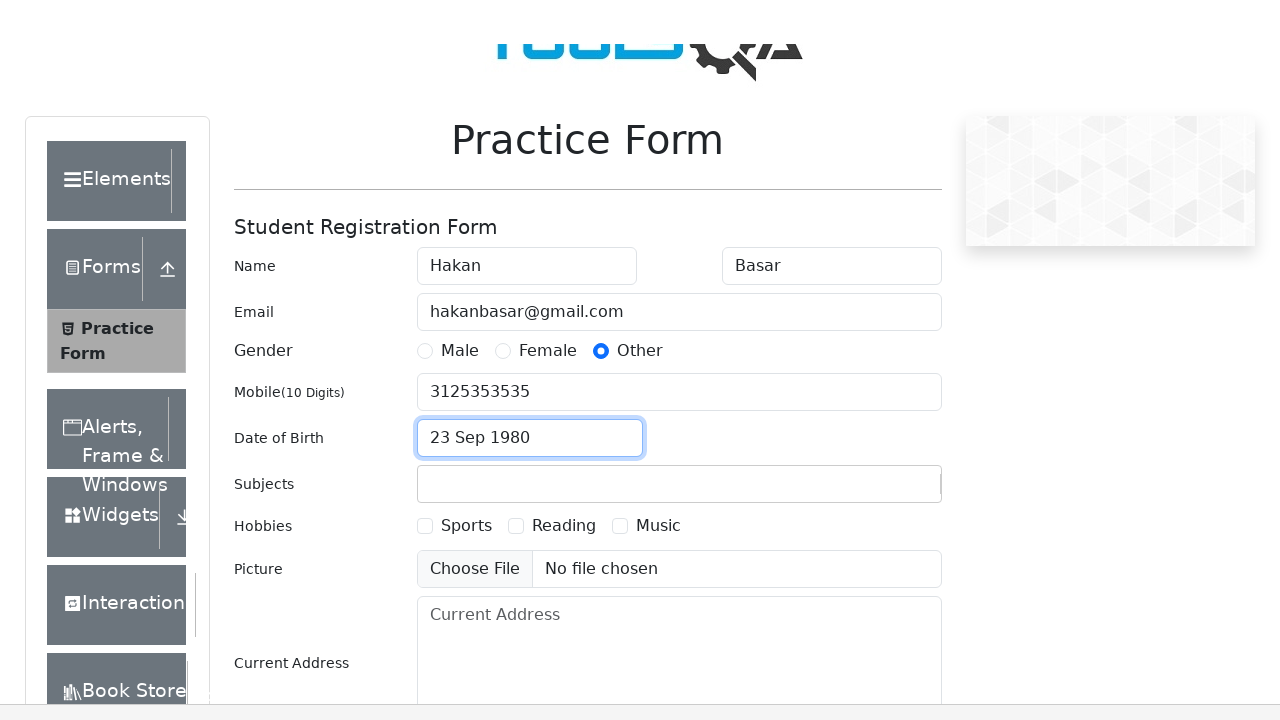

Clicked on subjects field at (430, 242) on #subjectsInput
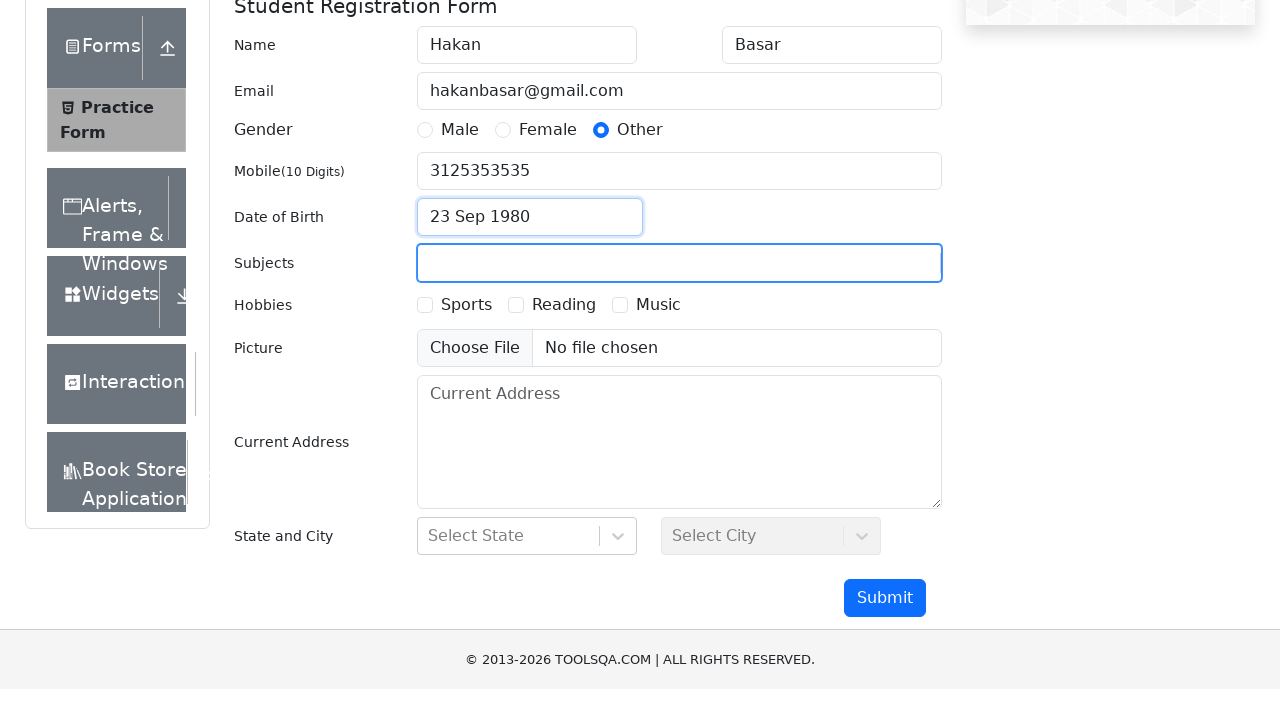

Filled subjects field with 'Maths' on #subjectsInput
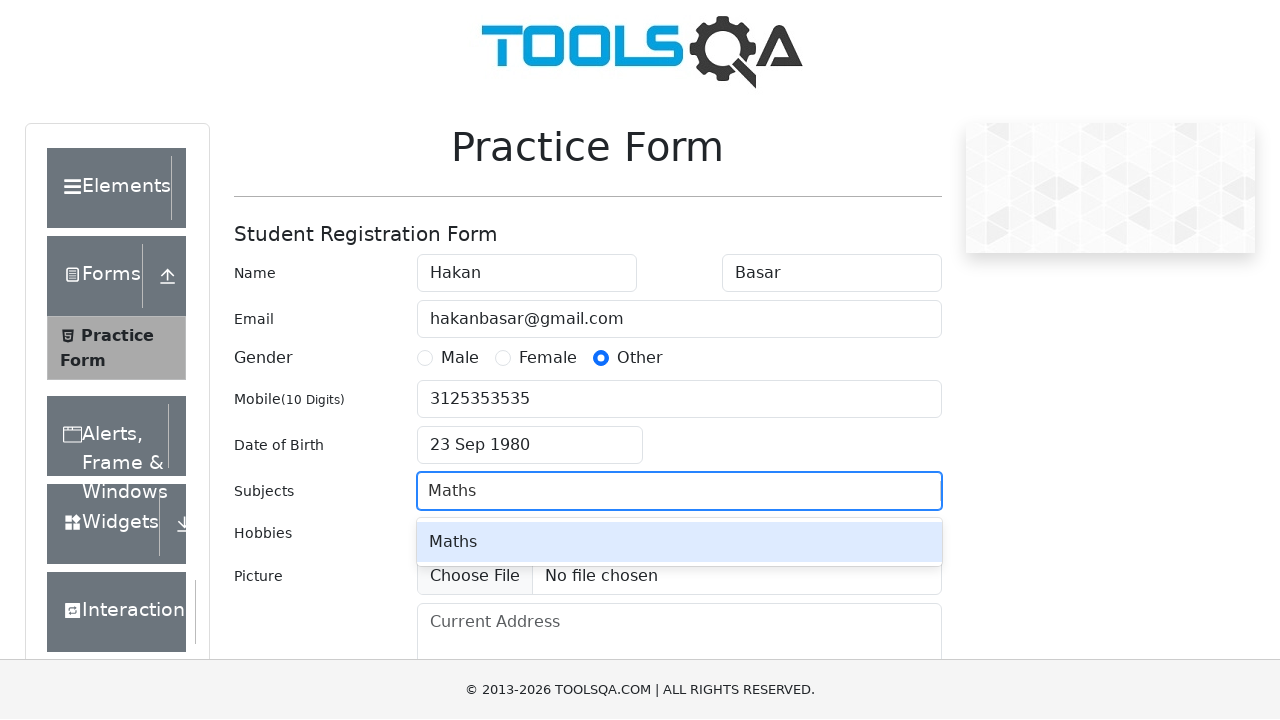

Pressed Enter to confirm subject selection
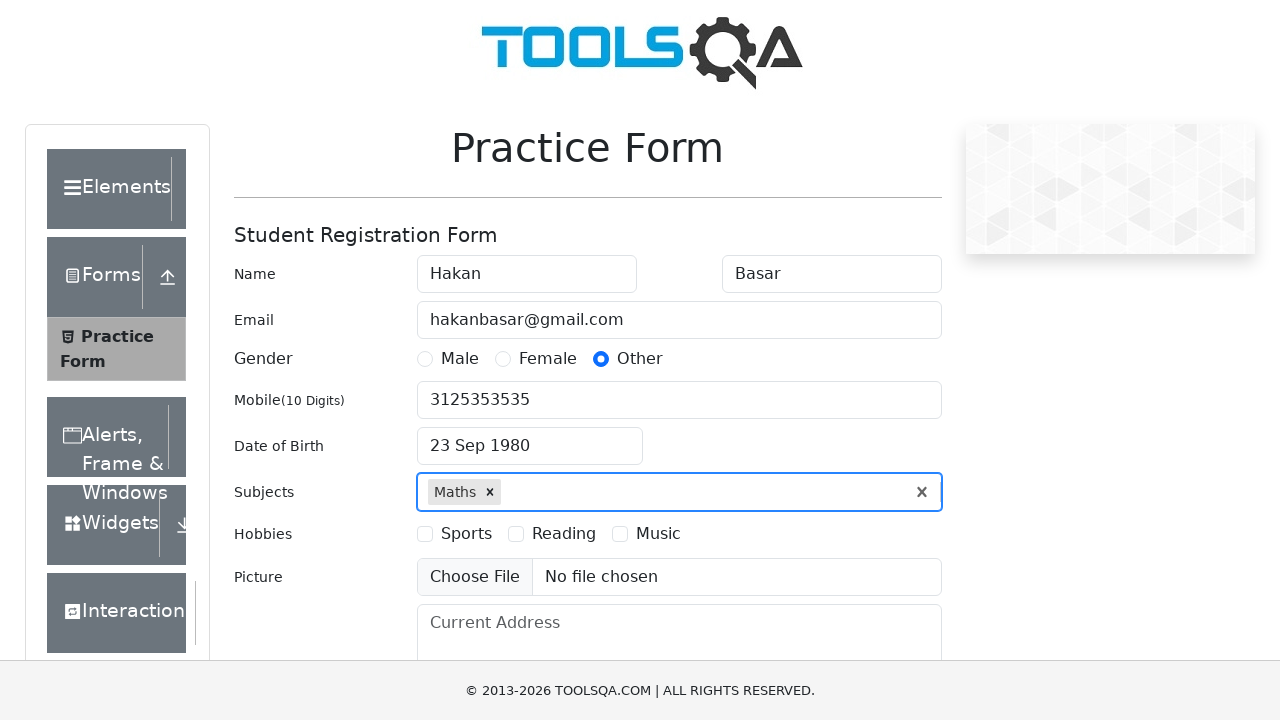

Checked Sports hobby checkbox at (466, 534) on label[for='hobbies-checkbox-1']
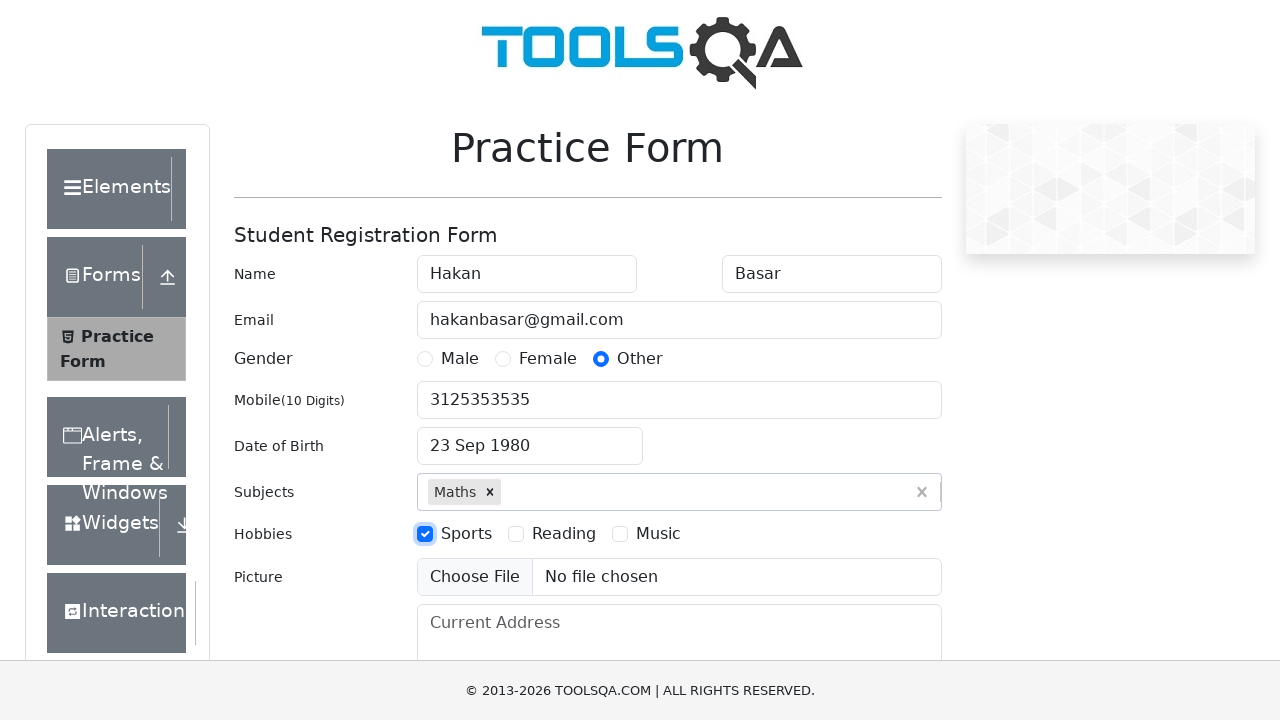

Checked Reading hobby checkbox at (564, 534) on label[for='hobbies-checkbox-2']
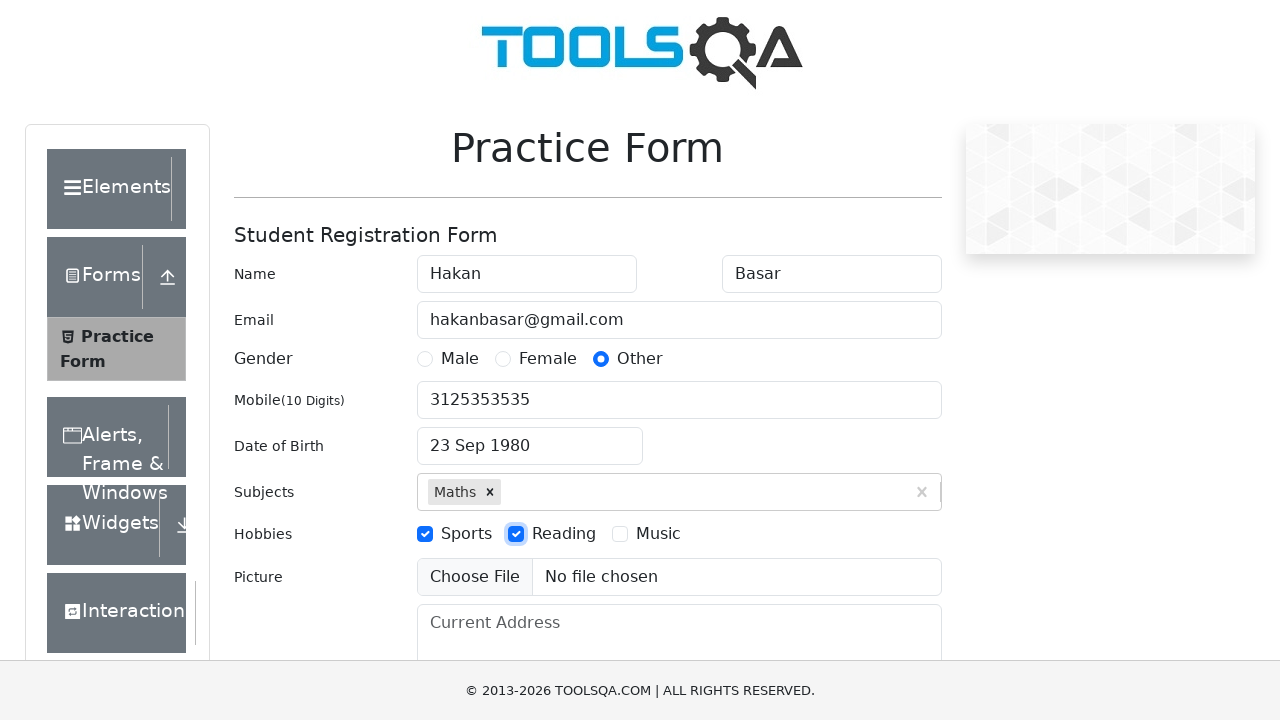

Checked Music hobby checkbox at (658, 534) on label[for='hobbies-checkbox-3']
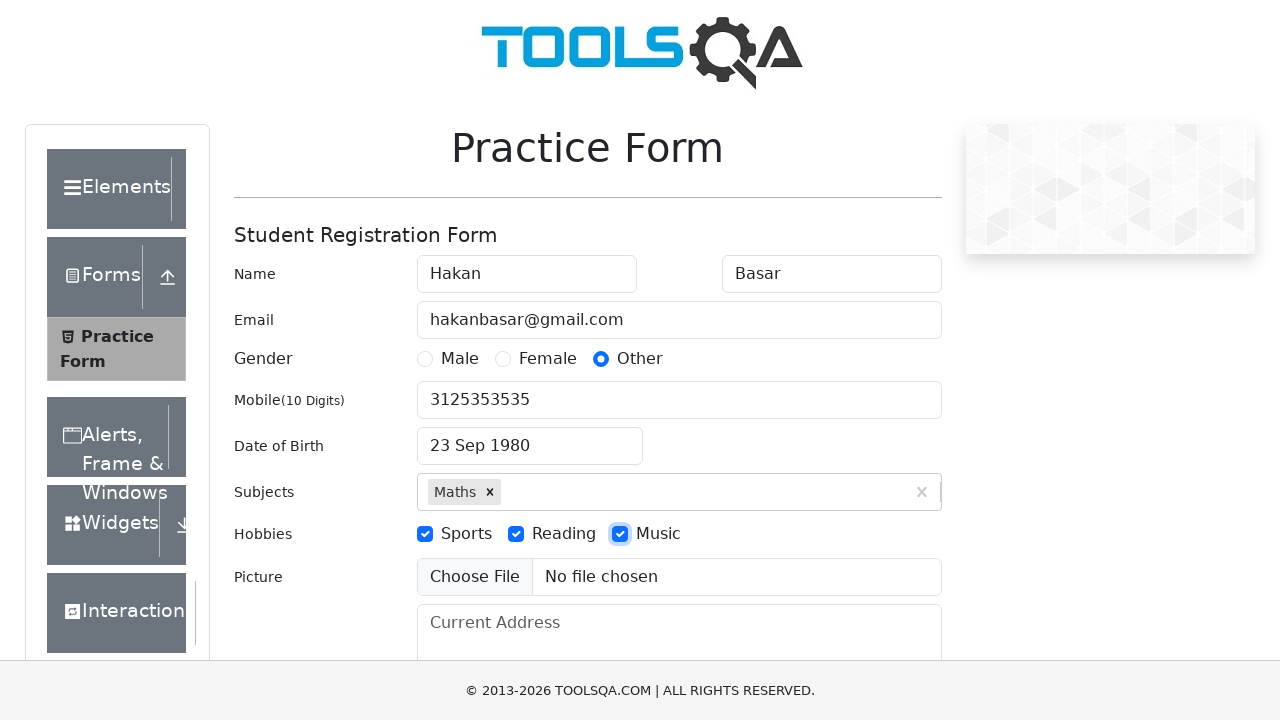

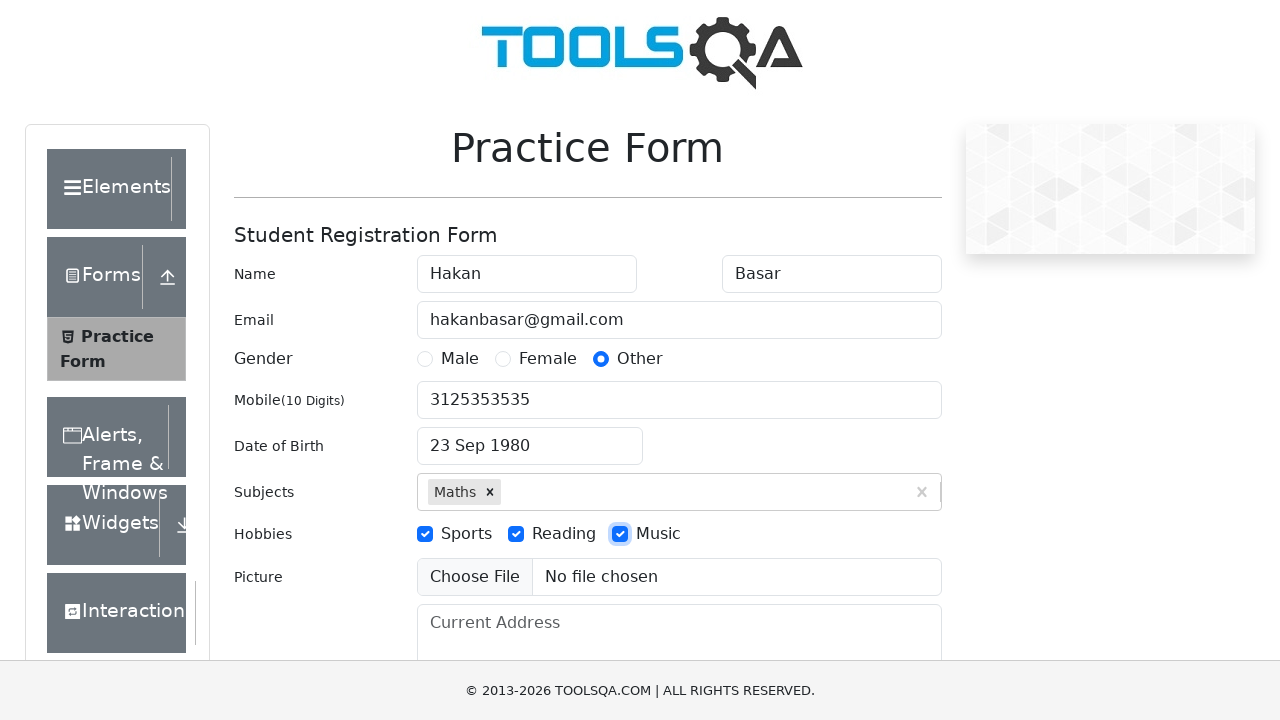